Tests email validation with missing @ symbol and checks for error message

Starting URL: https://politrip.com/account/sign-up

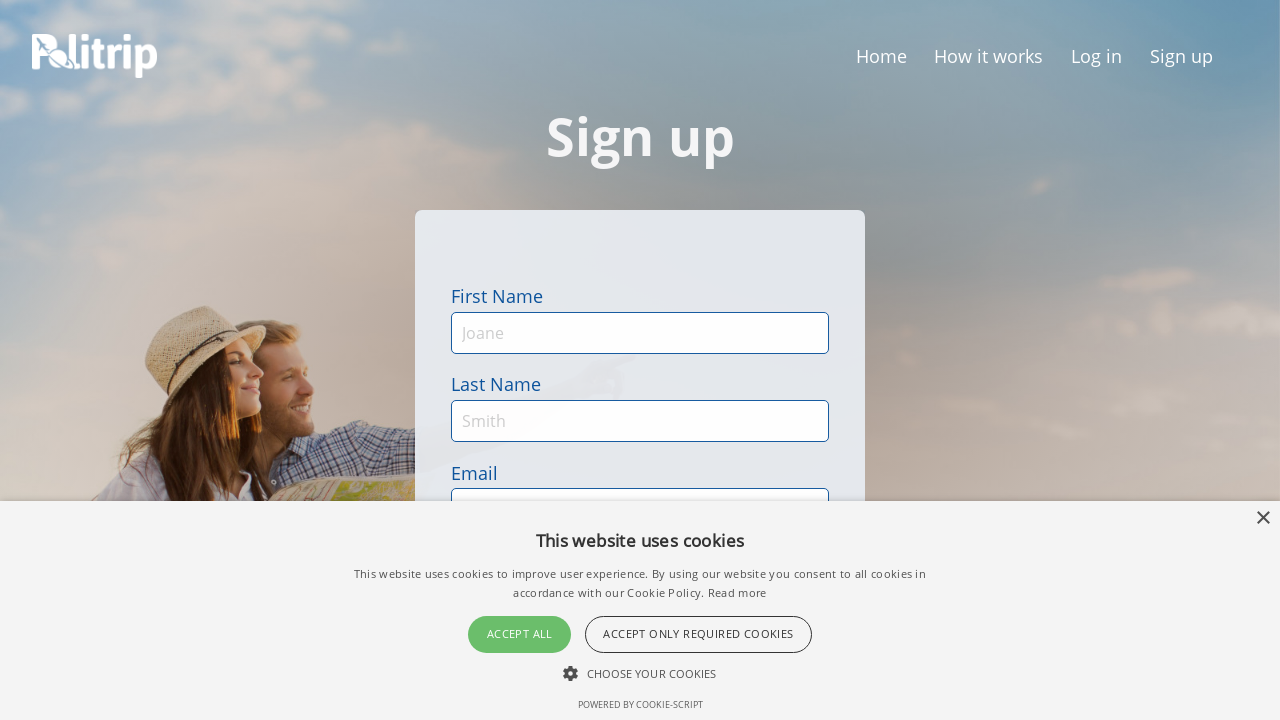

Filled email field with invalid email 'aaa.ae' (missing @ symbol) on #email
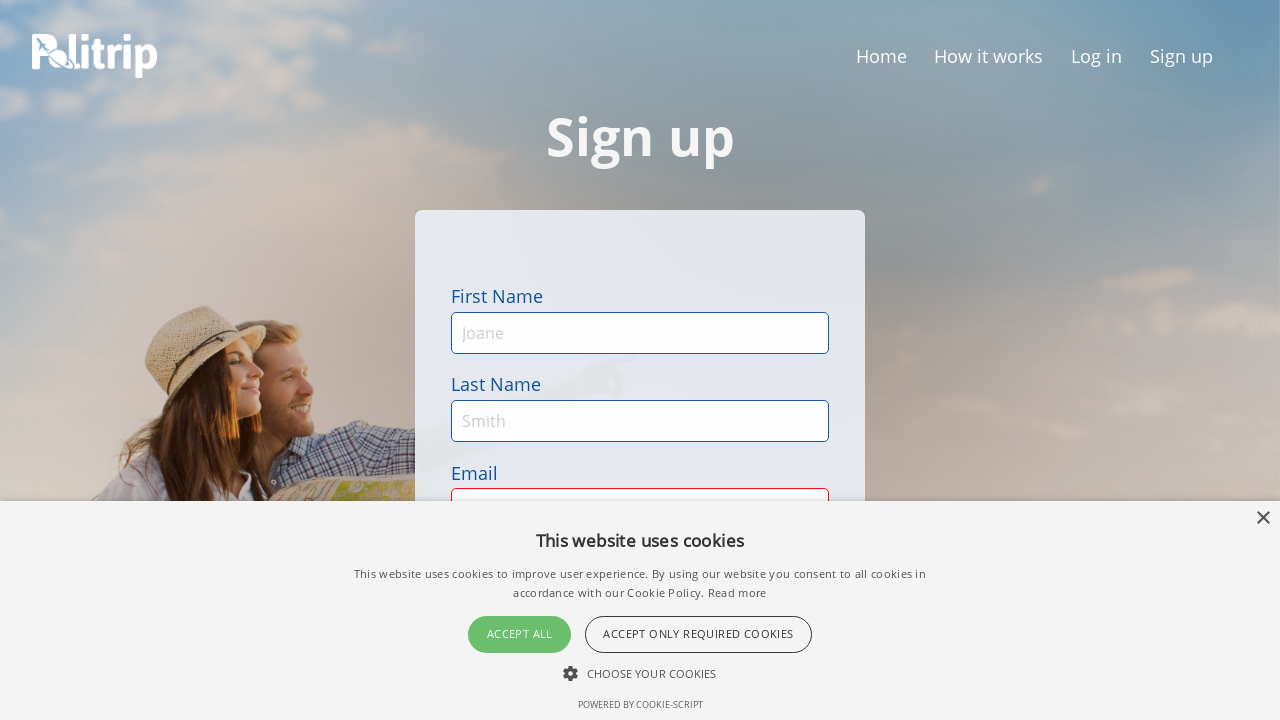

Filled password field with 'aaa@s.' on #sign-up-password-input
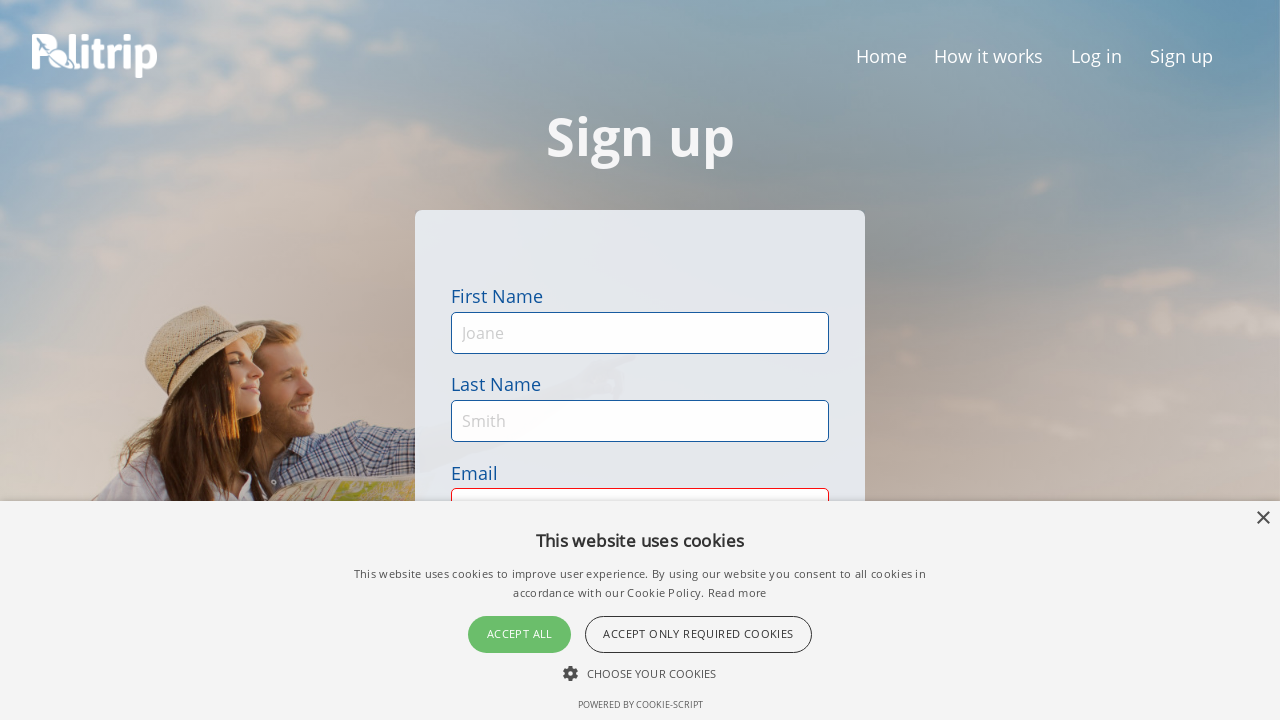

Validation error message 'Please enter a valid email address' appeared
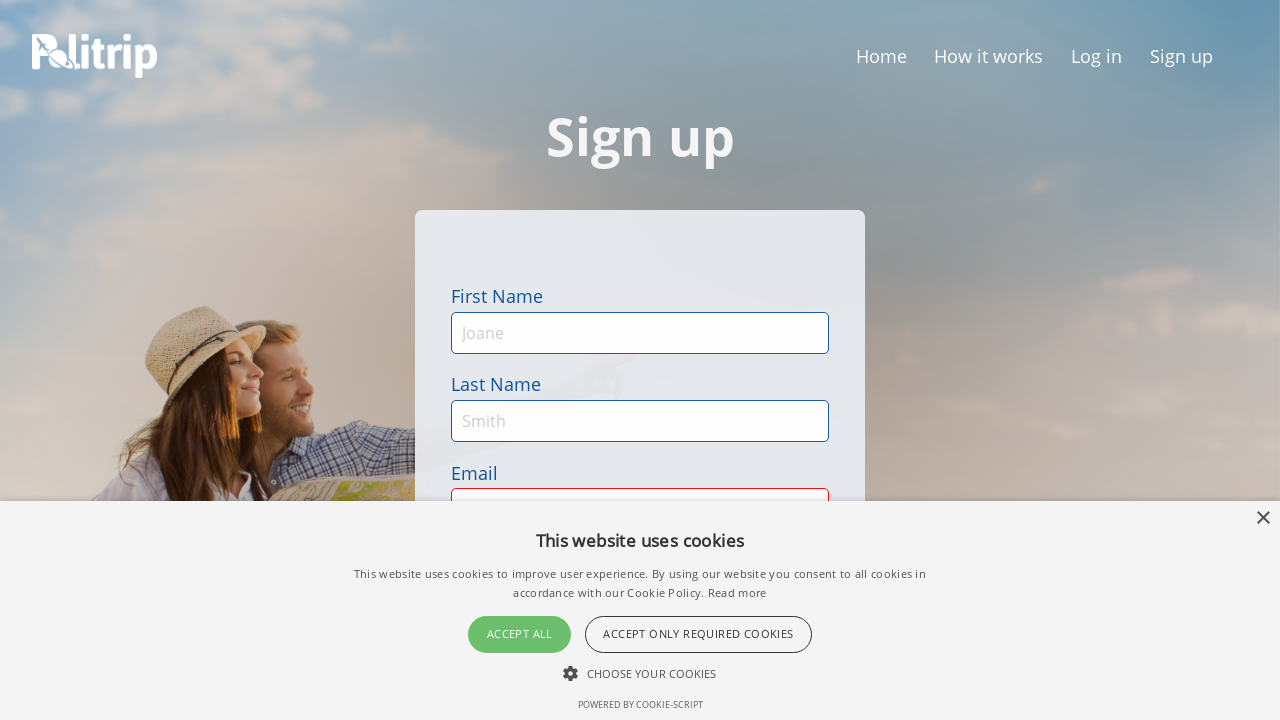

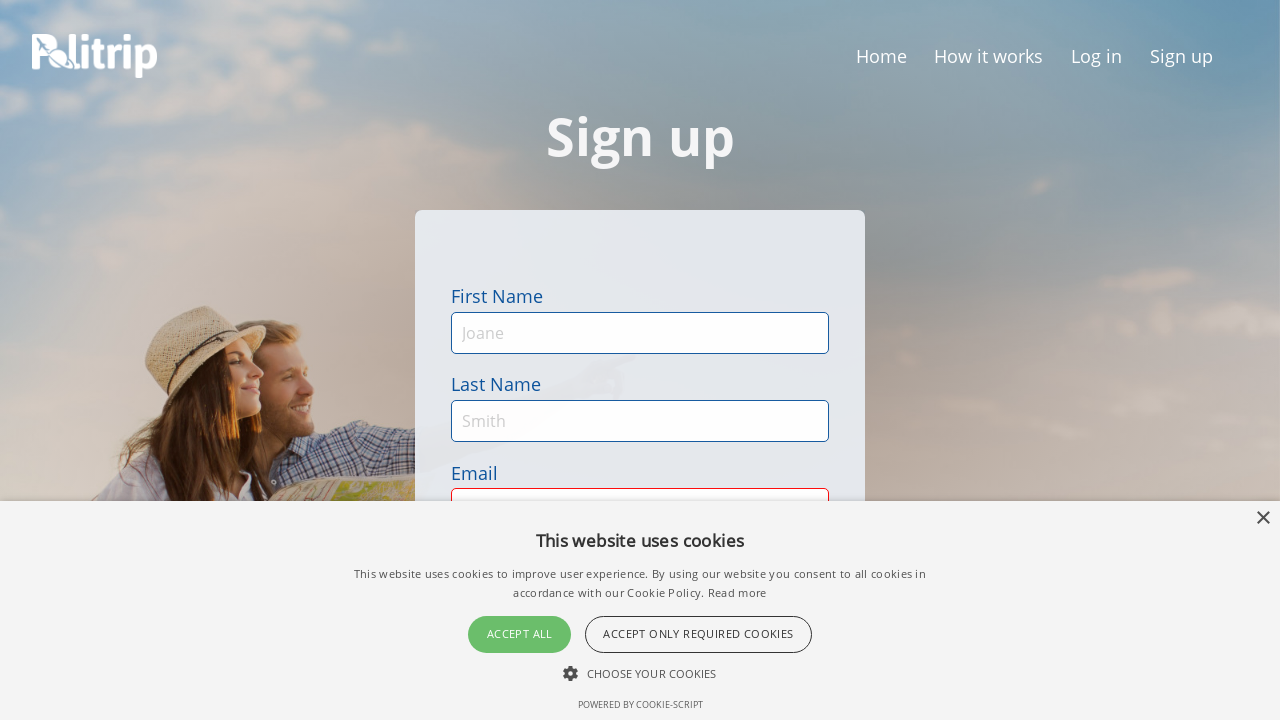